Tests passenger dropdown functionality by opening the passenger selection dropdown, incrementing the adult passenger count 4 times using a loop, and then closing the dropdown.

Starting URL: https://rahulshettyacademy.com/dropdownsPractise/

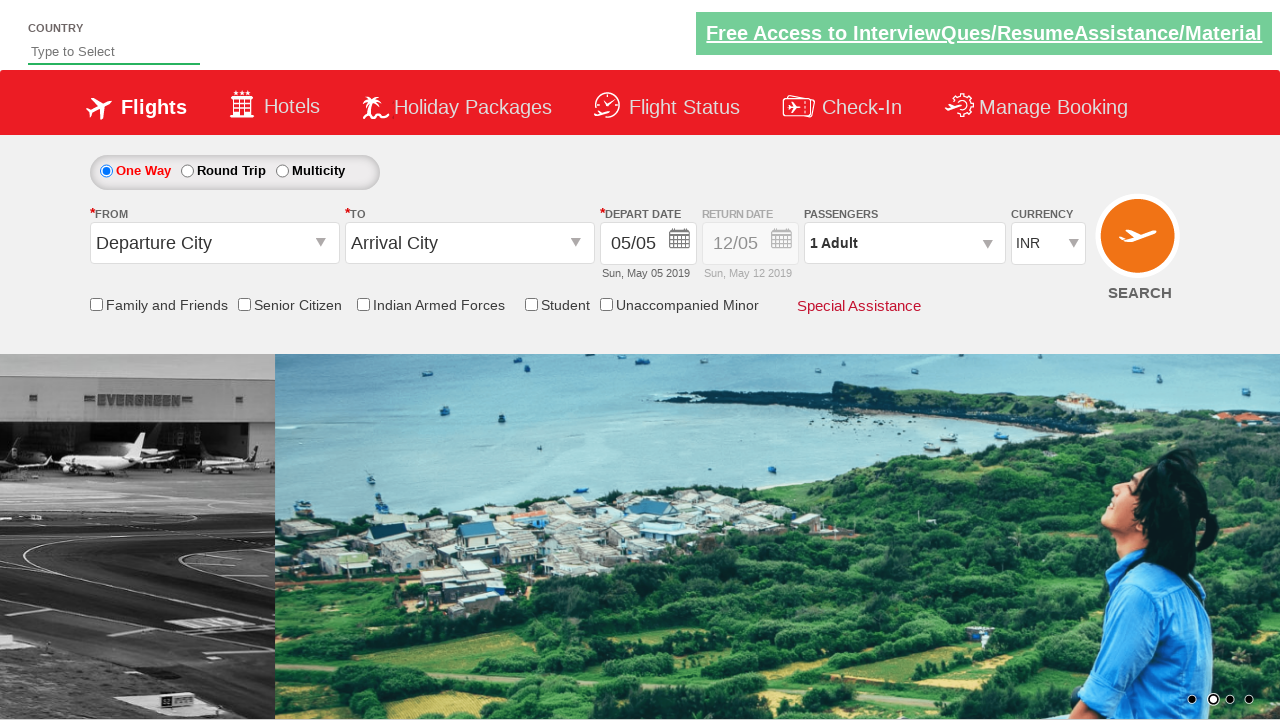

Opened passenger selection dropdown at (904, 243) on #divpaxinfo
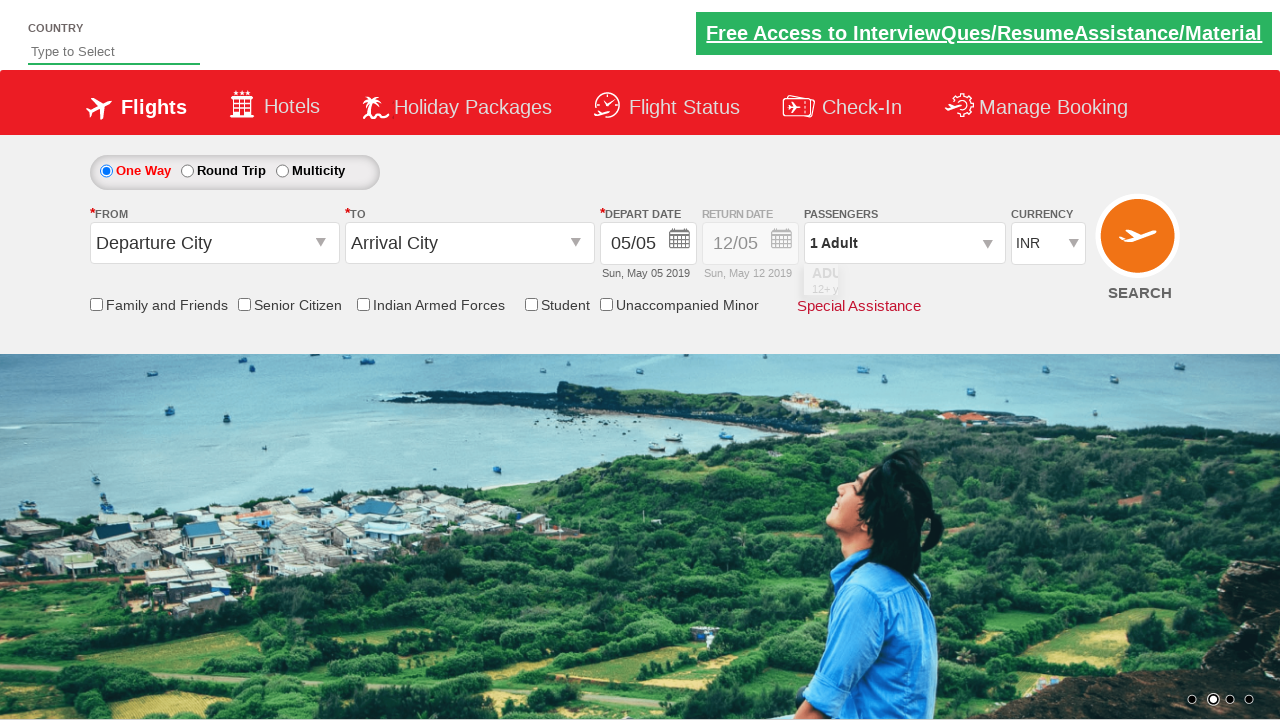

Incremented adult passenger count (iteration 1 of 4) at (982, 288) on #hrefIncAdt
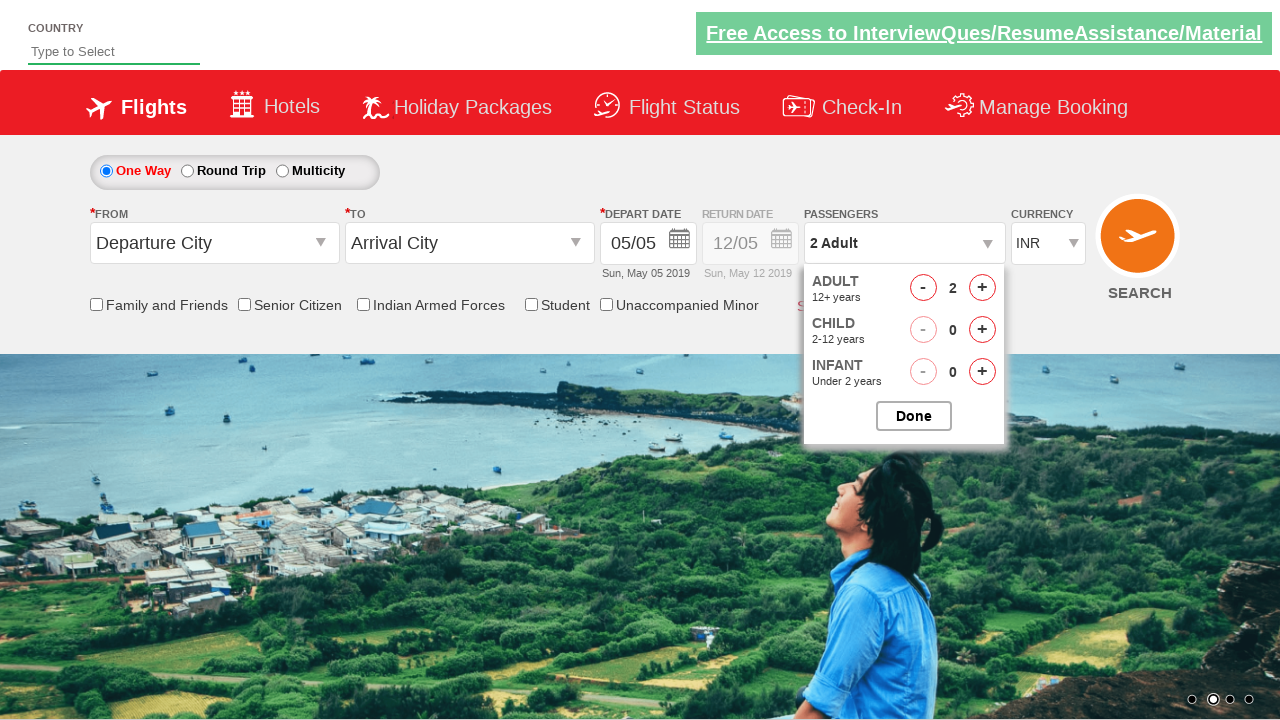

Incremented adult passenger count (iteration 2 of 4) at (982, 288) on #hrefIncAdt
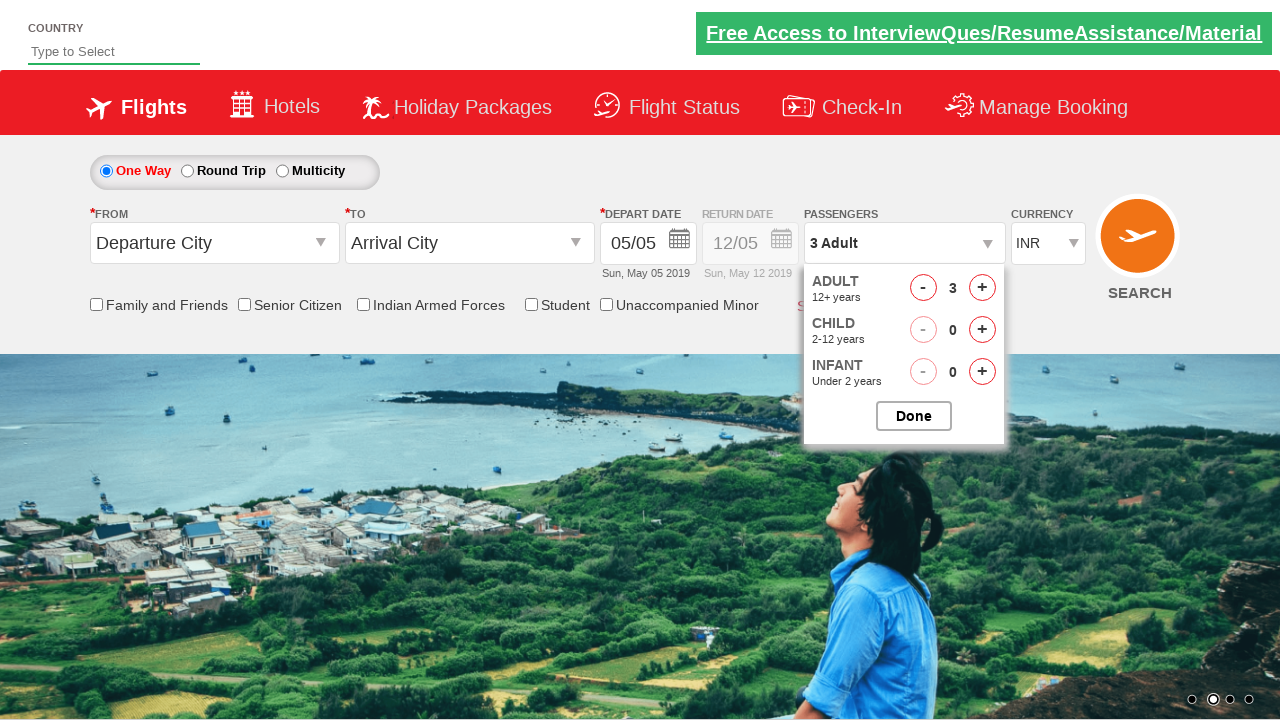

Incremented adult passenger count (iteration 3 of 4) at (982, 288) on #hrefIncAdt
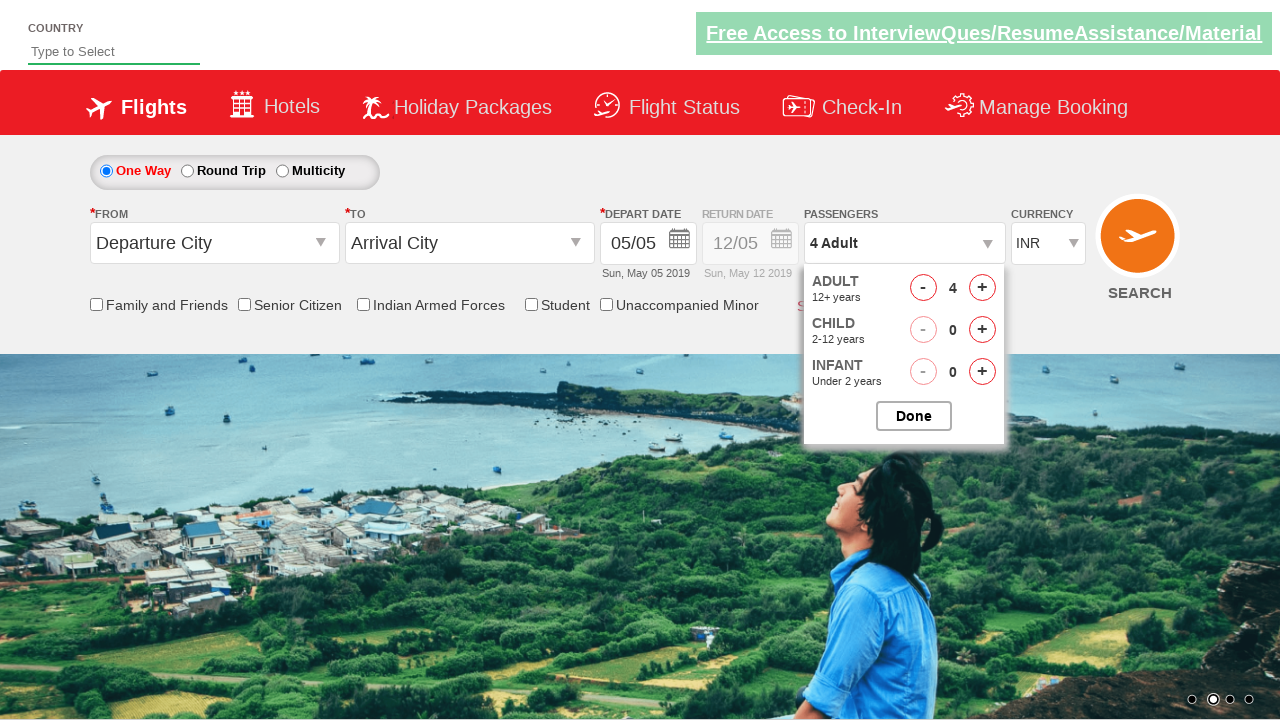

Incremented adult passenger count (iteration 4 of 4) at (982, 288) on #hrefIncAdt
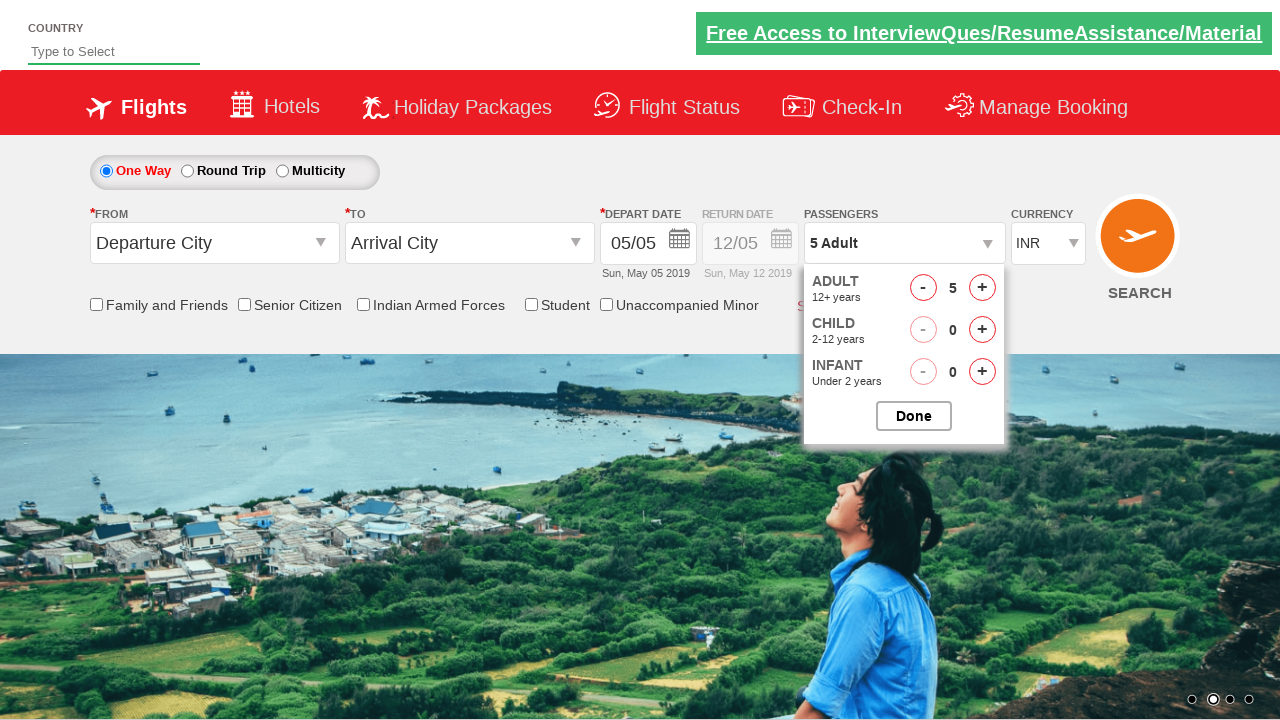

Closed passenger selection dropdown at (914, 416) on #btnclosepaxoption
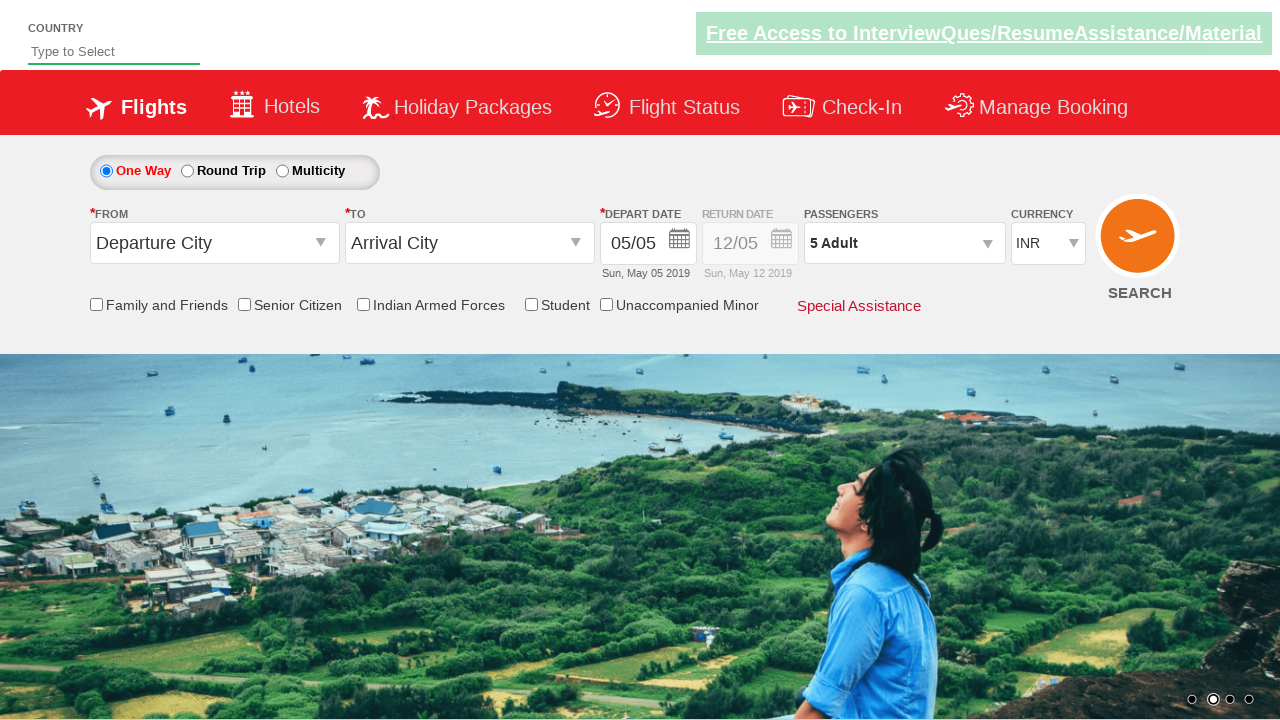

Verified dropdown element is visible after closing
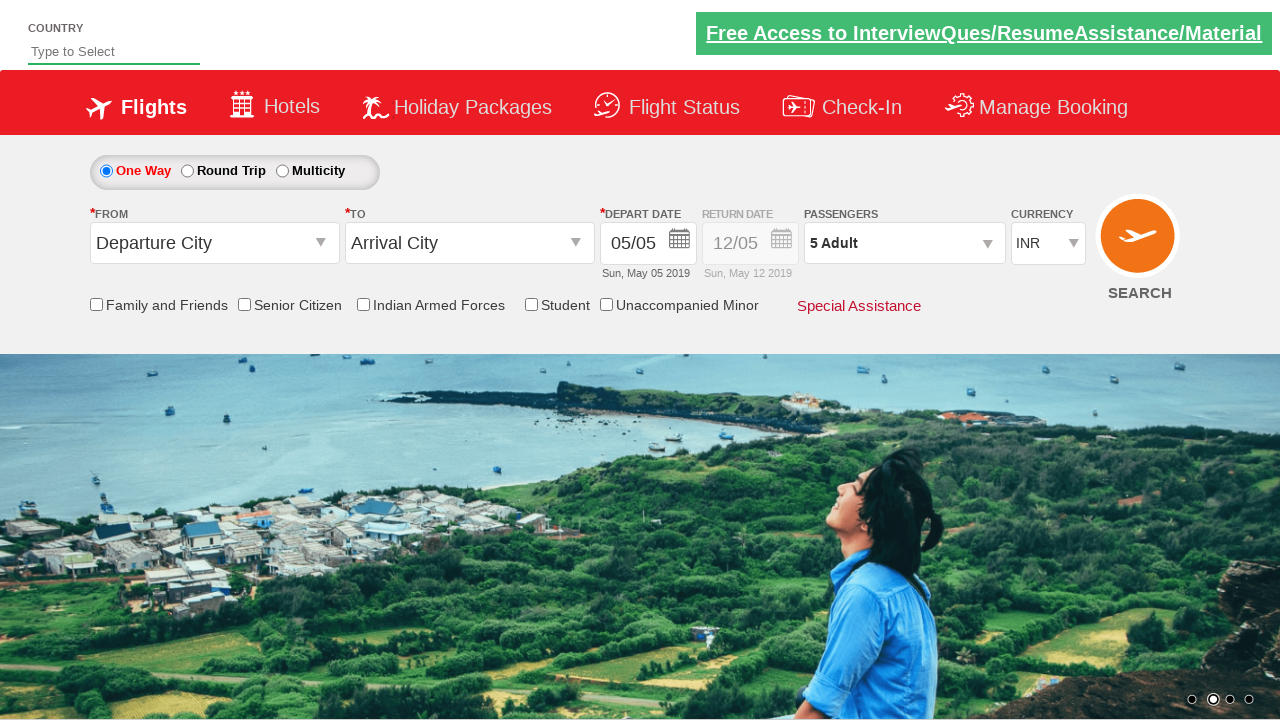

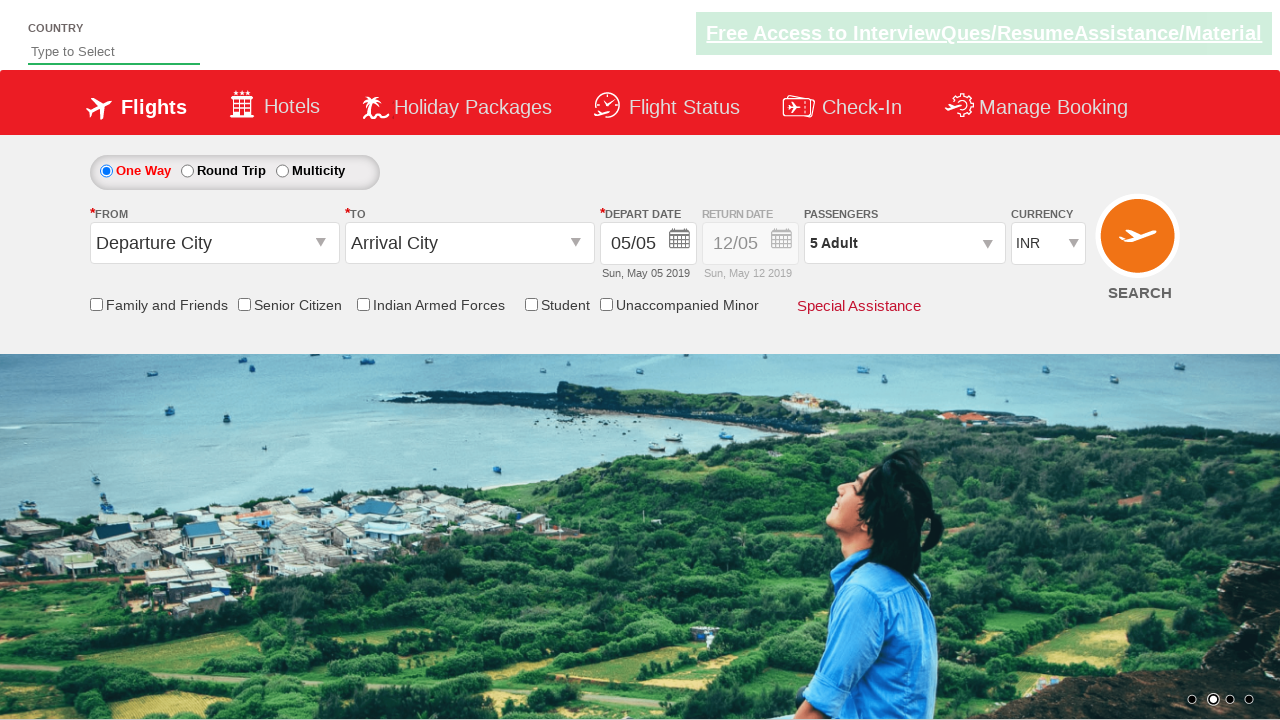